Tests login form error handling when submitting with empty credentials after clearing previously typed values. Verifies "Username is required" error message appears.

Starting URL: https://www.saucedemo.com/

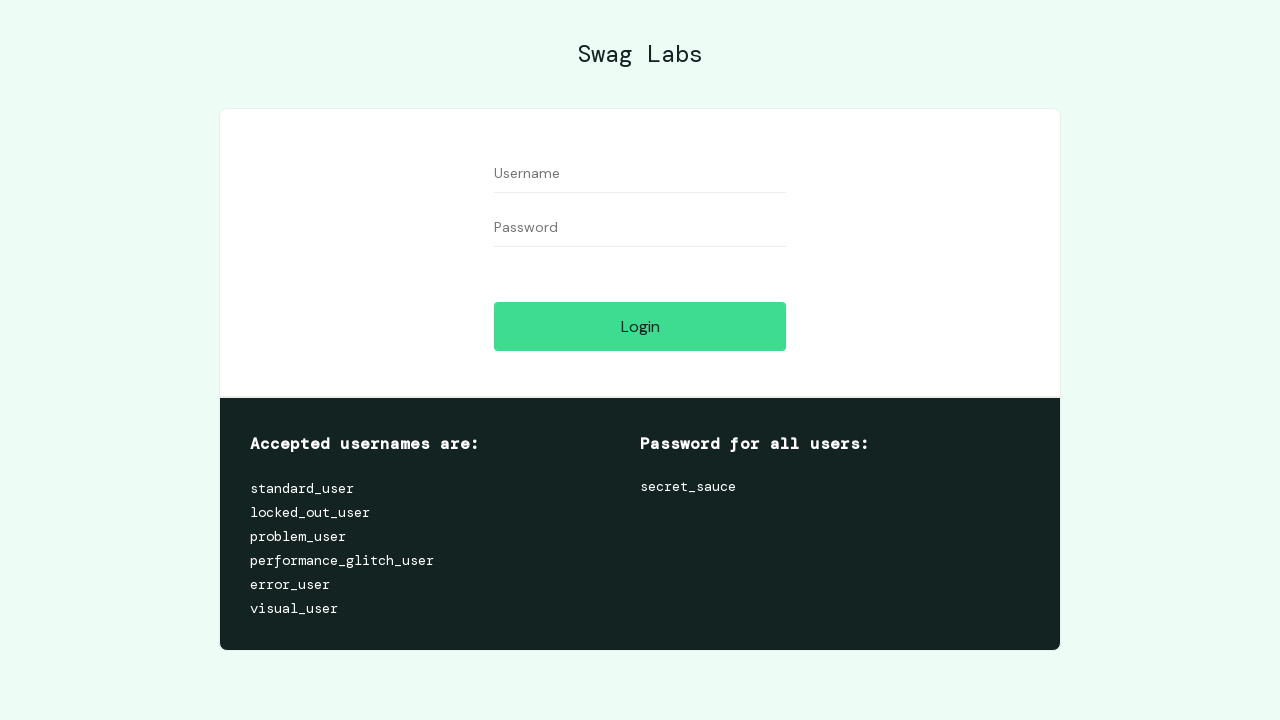

Filled username field with 'testuser' on input[data-test='username']
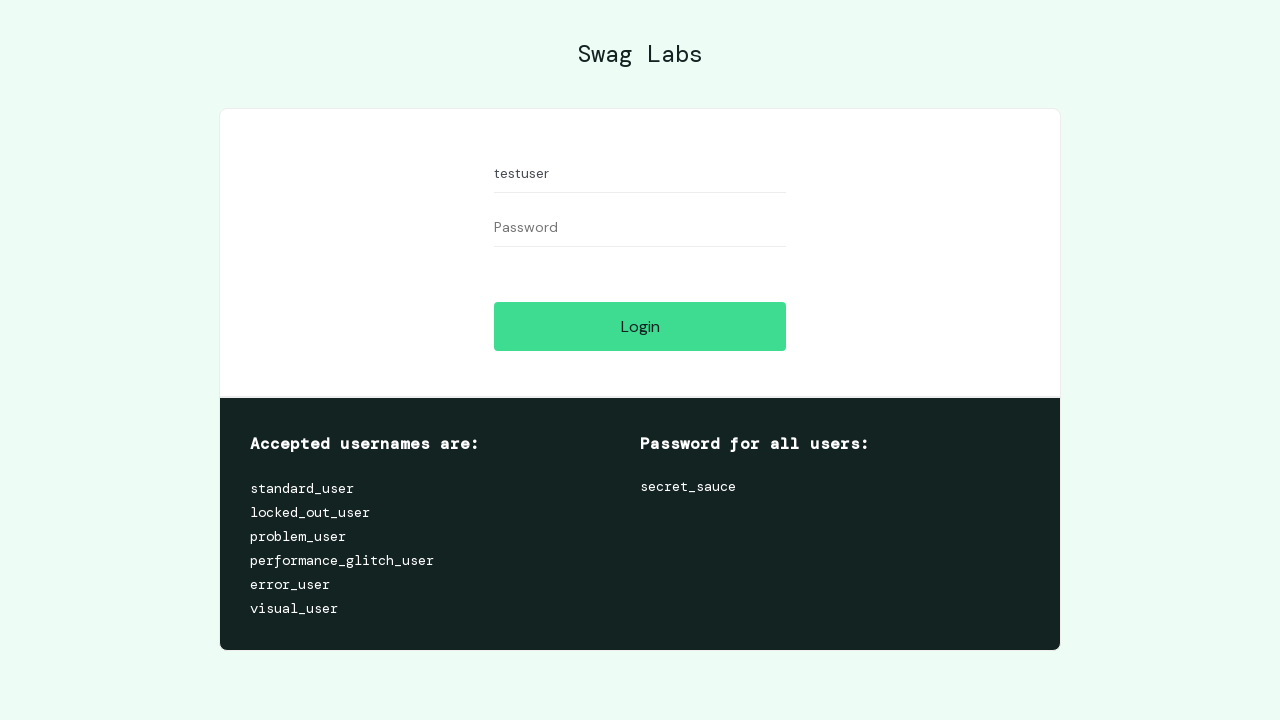

Filled password field with 'testpass123' on input[data-test='password']
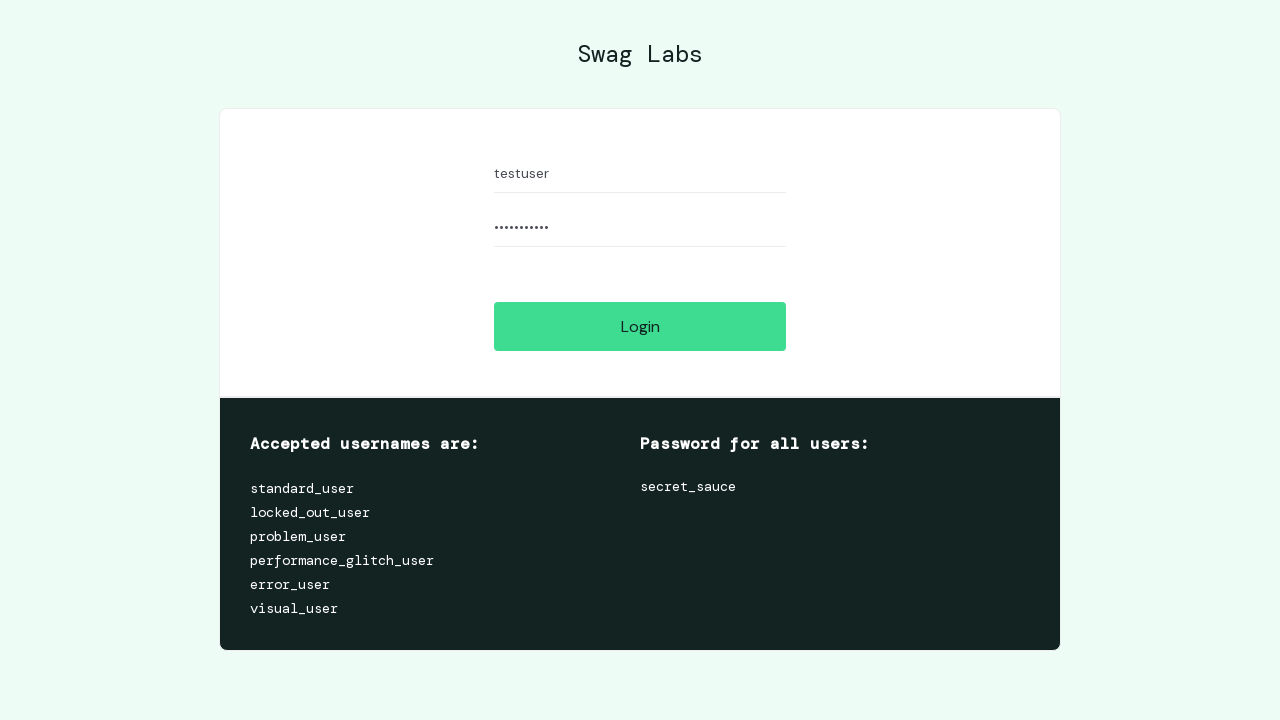

Cleared username field on input[data-test='username']
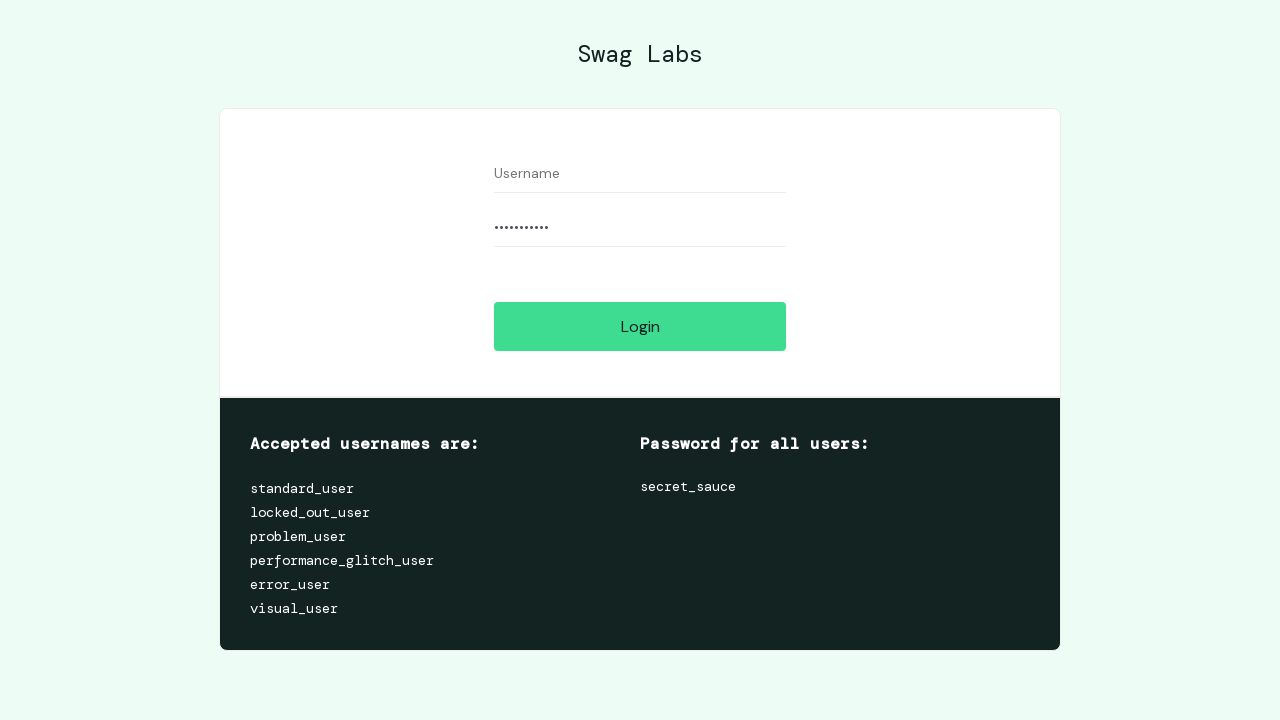

Cleared password field on input[data-test='password']
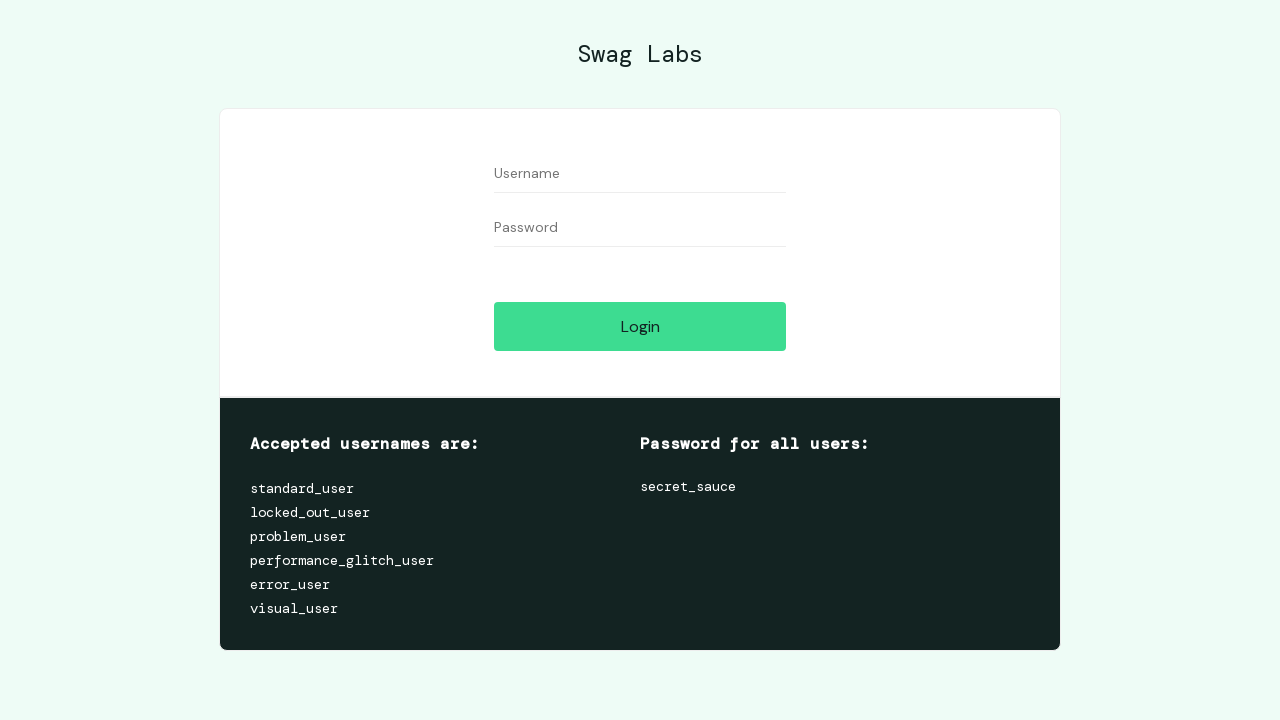

Clicked login button with empty credentials at (640, 326) on input[data-test='login-button']
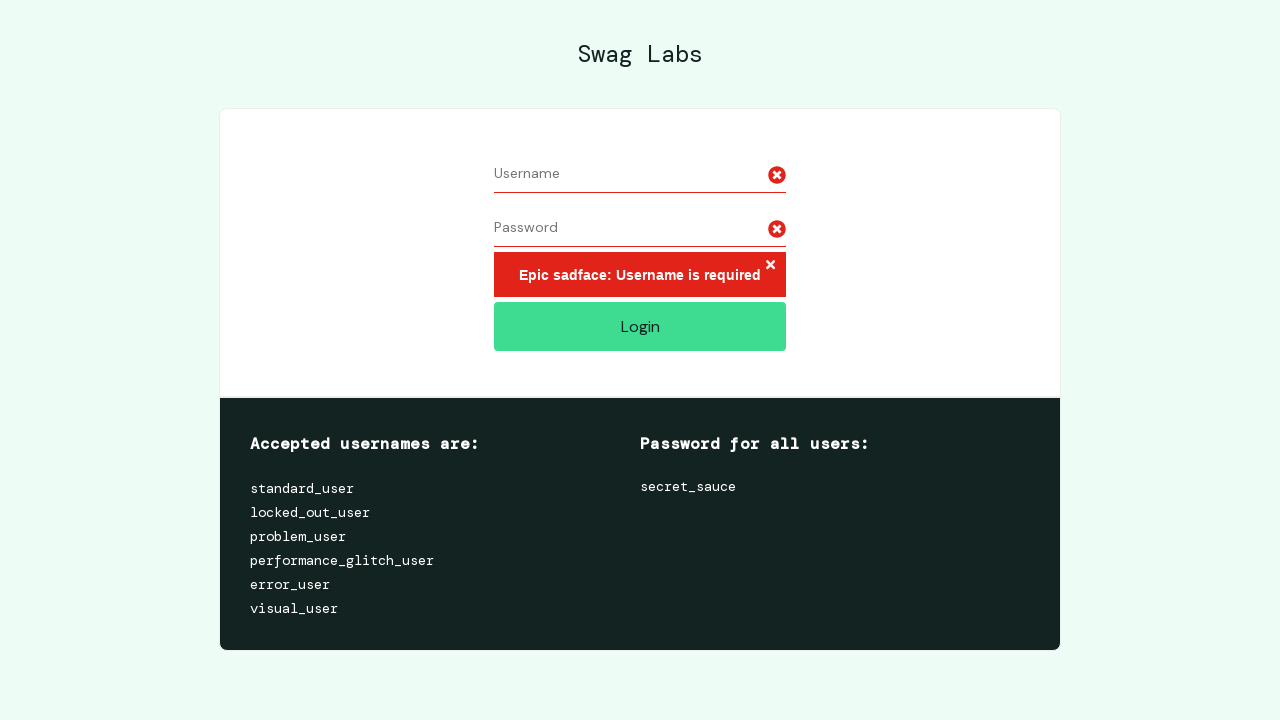

Error message element loaded
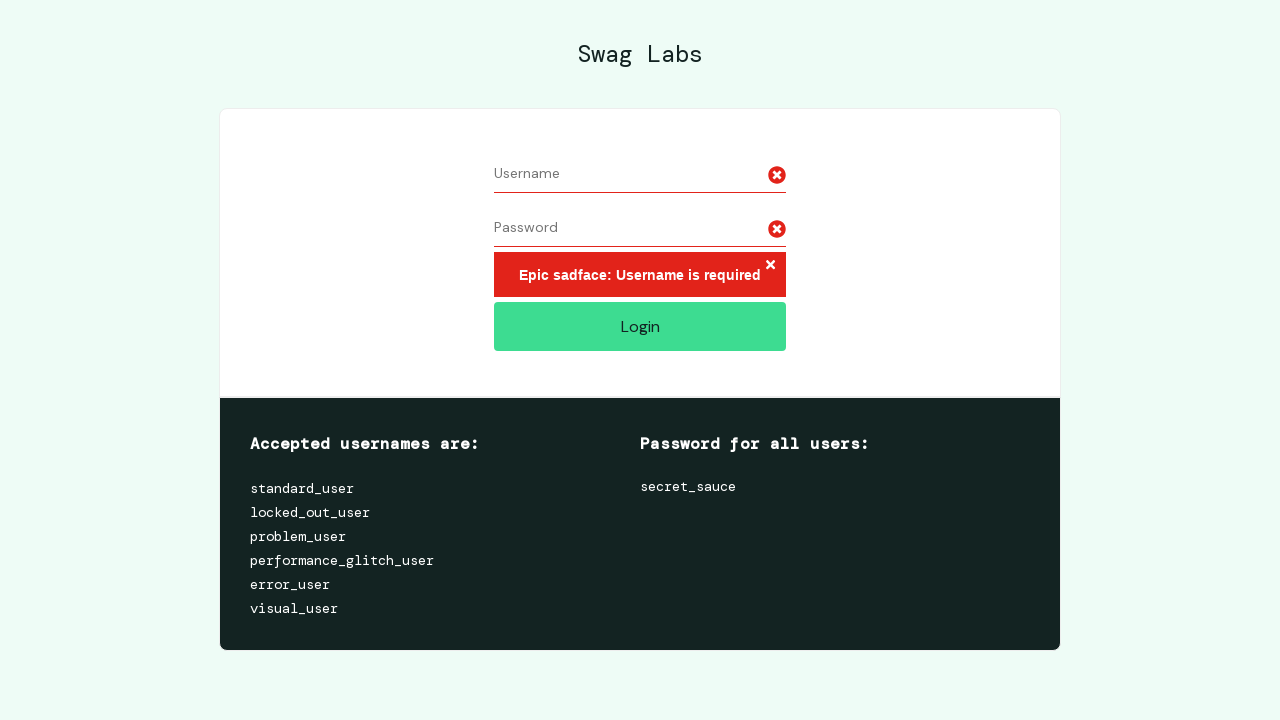

Retrieved error message text: 'Epic sadface: Username is required'
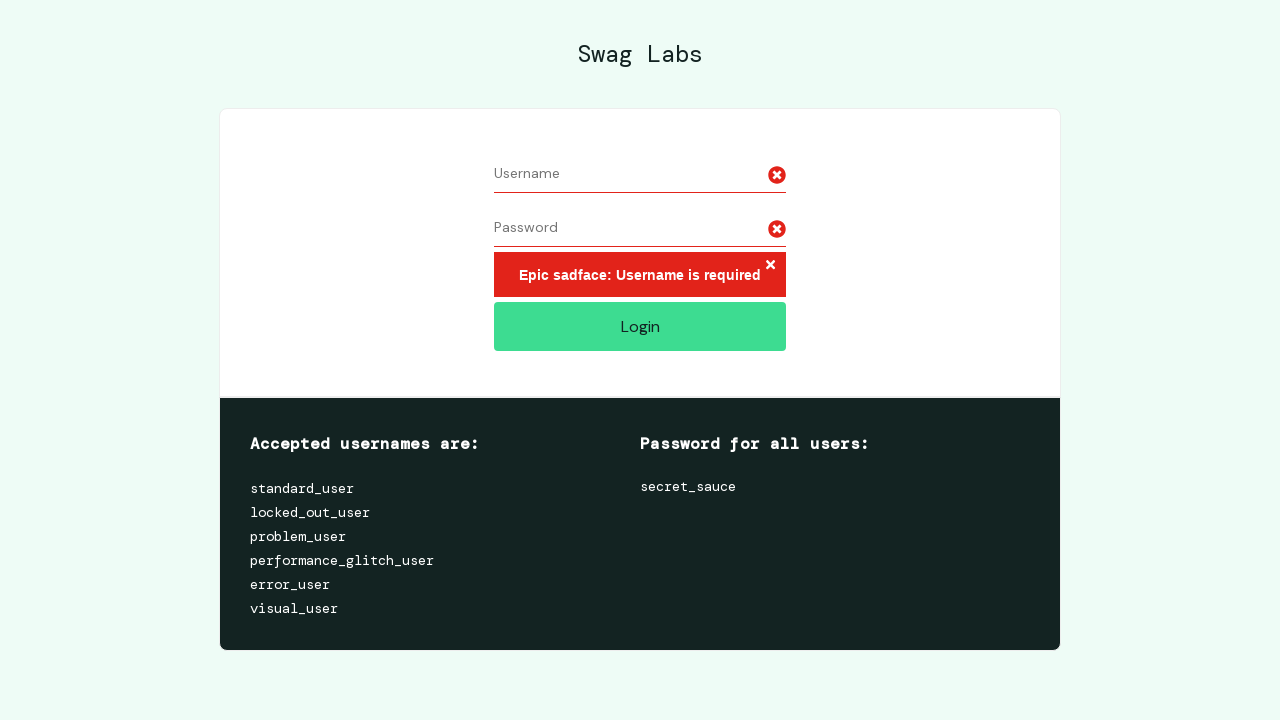

Verified 'Username is required' error message is displayed
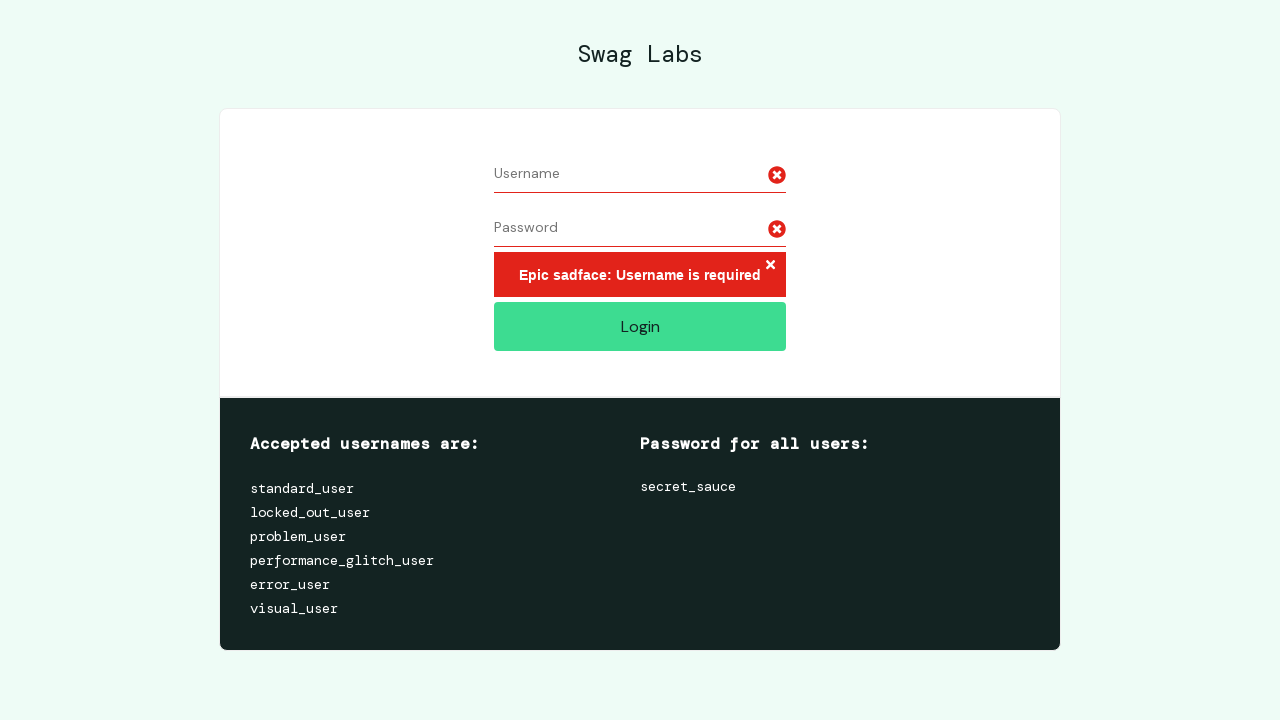

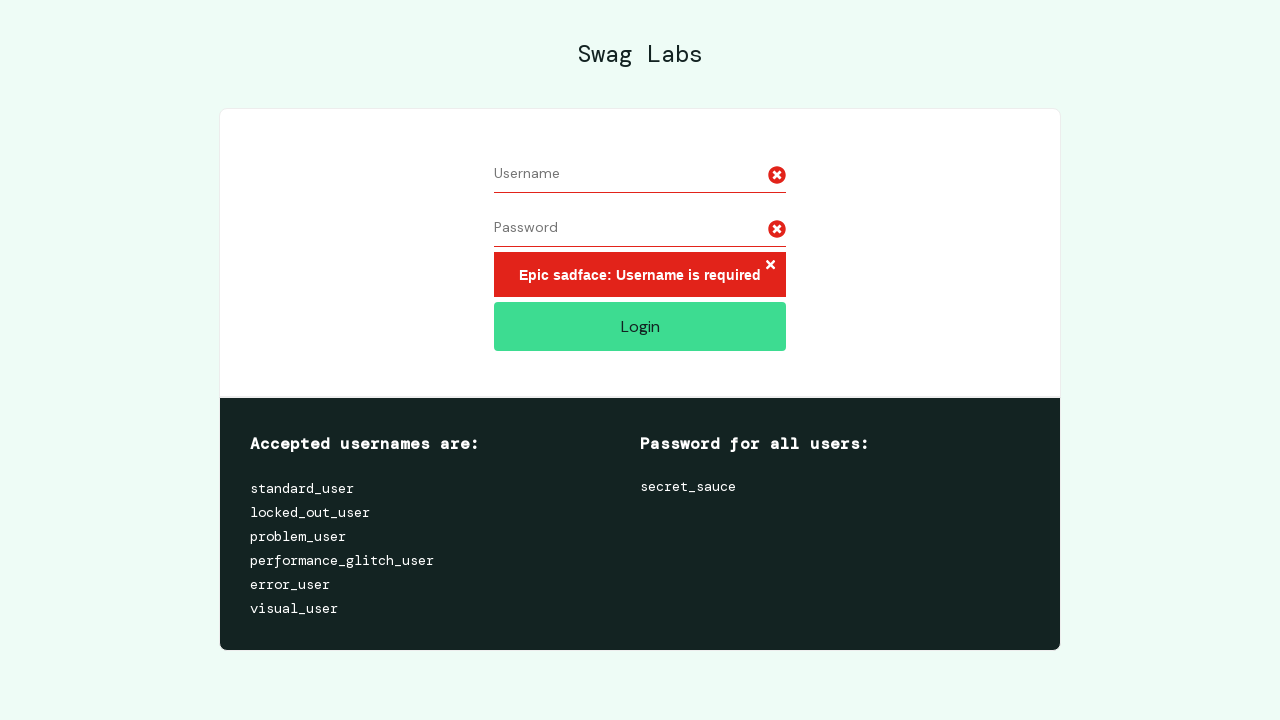